Tests the account registration form on UIPath's demo bank by filling out all required fields including personal information, employment details, and account credentials.

Starting URL: https://uibank.uipath.com/register-account

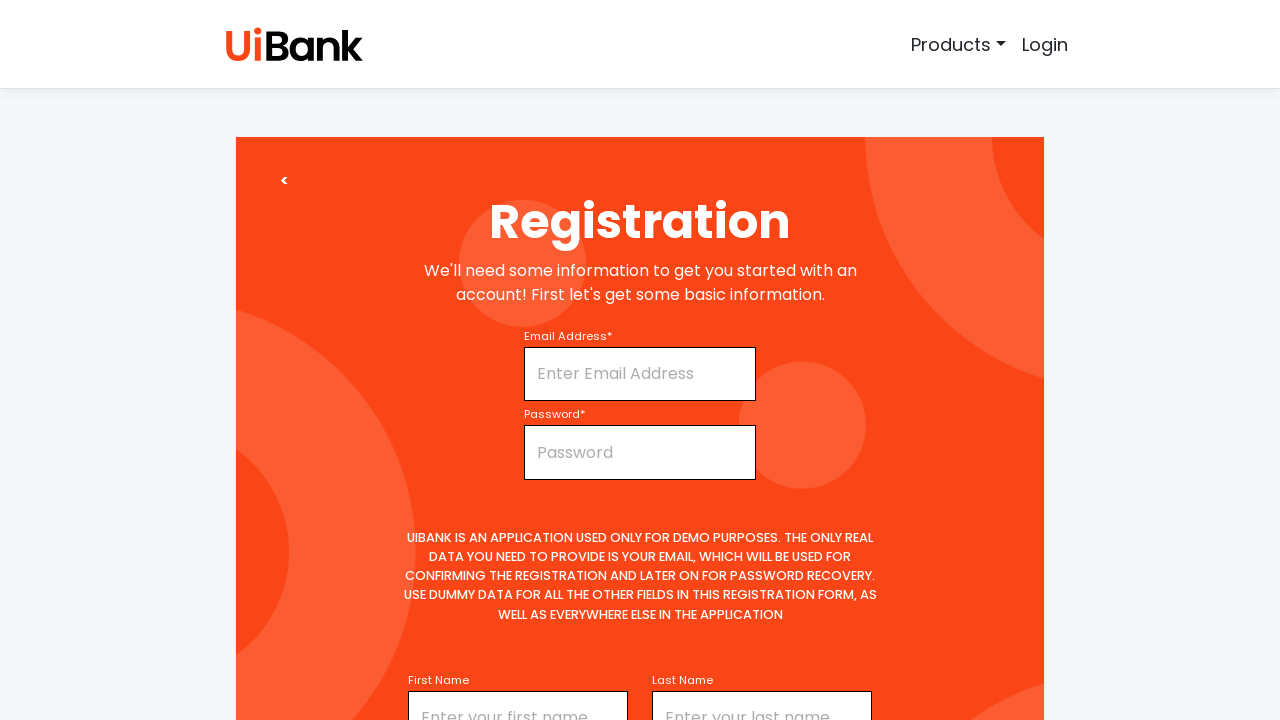

Filled first name field with 'Marcus' on #firstName
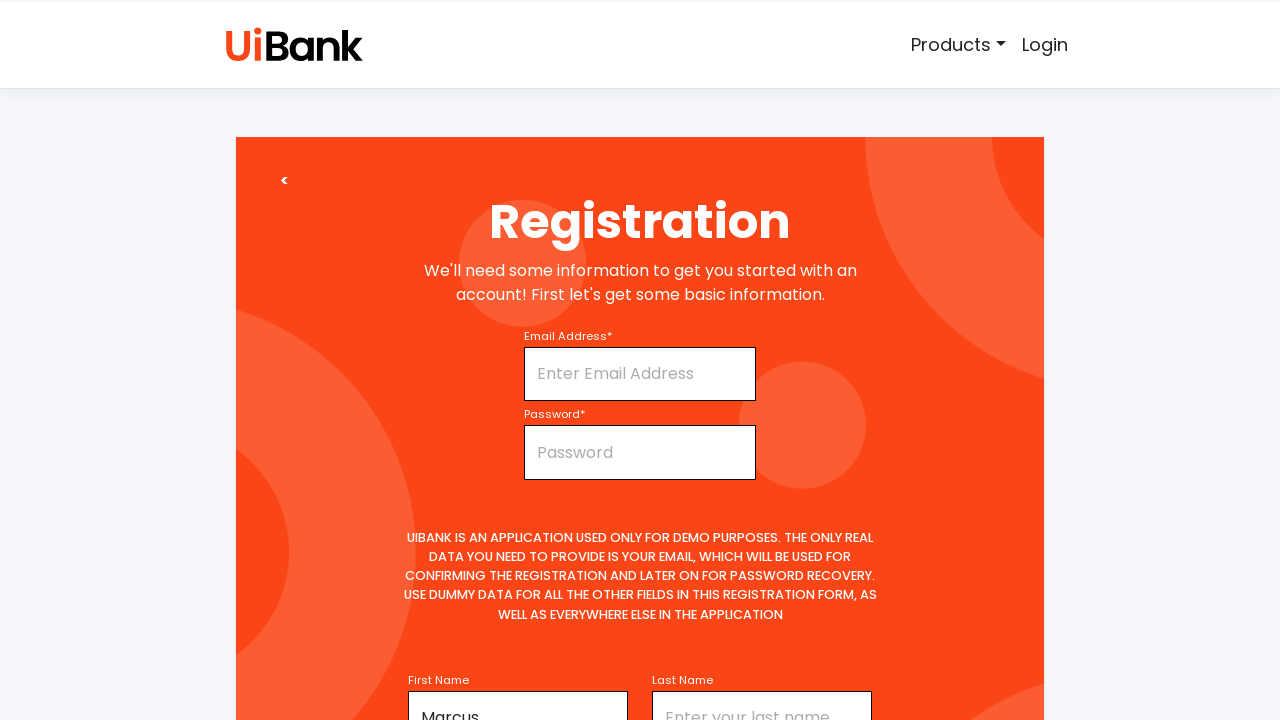

Selected 'Mr' from title dropdown on #title
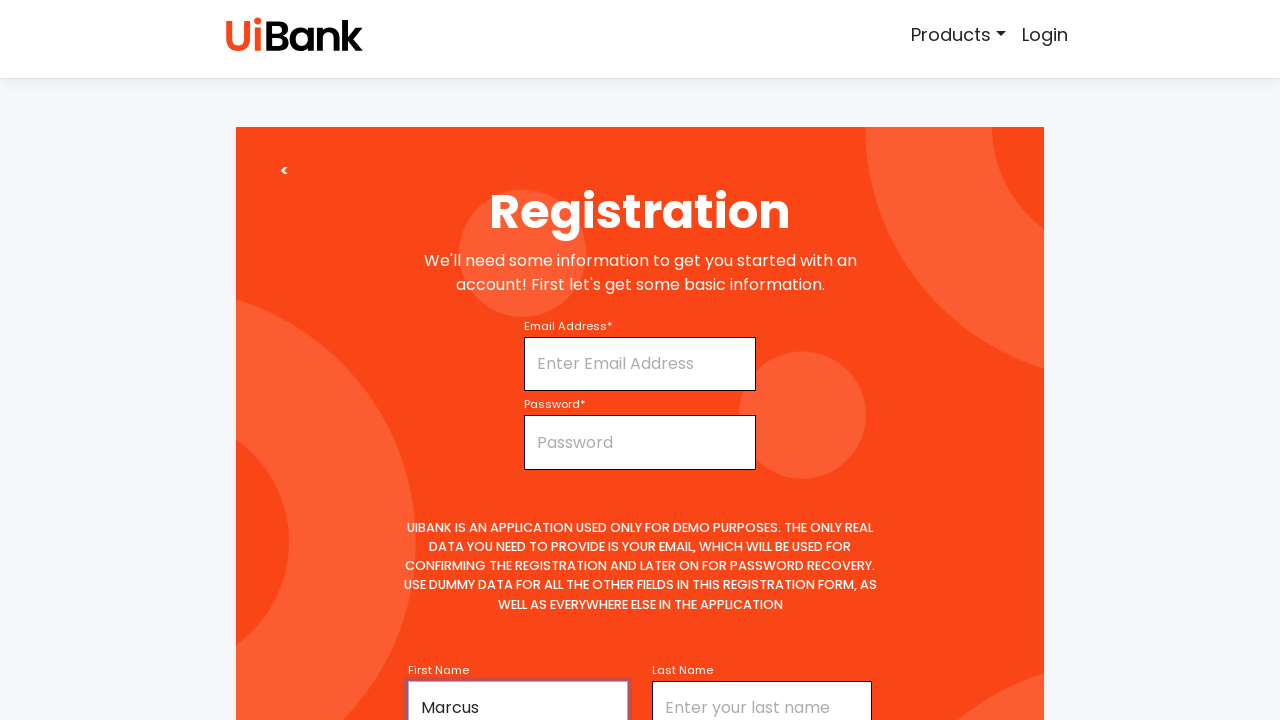

Filled middle name field with 'James' on #middleName
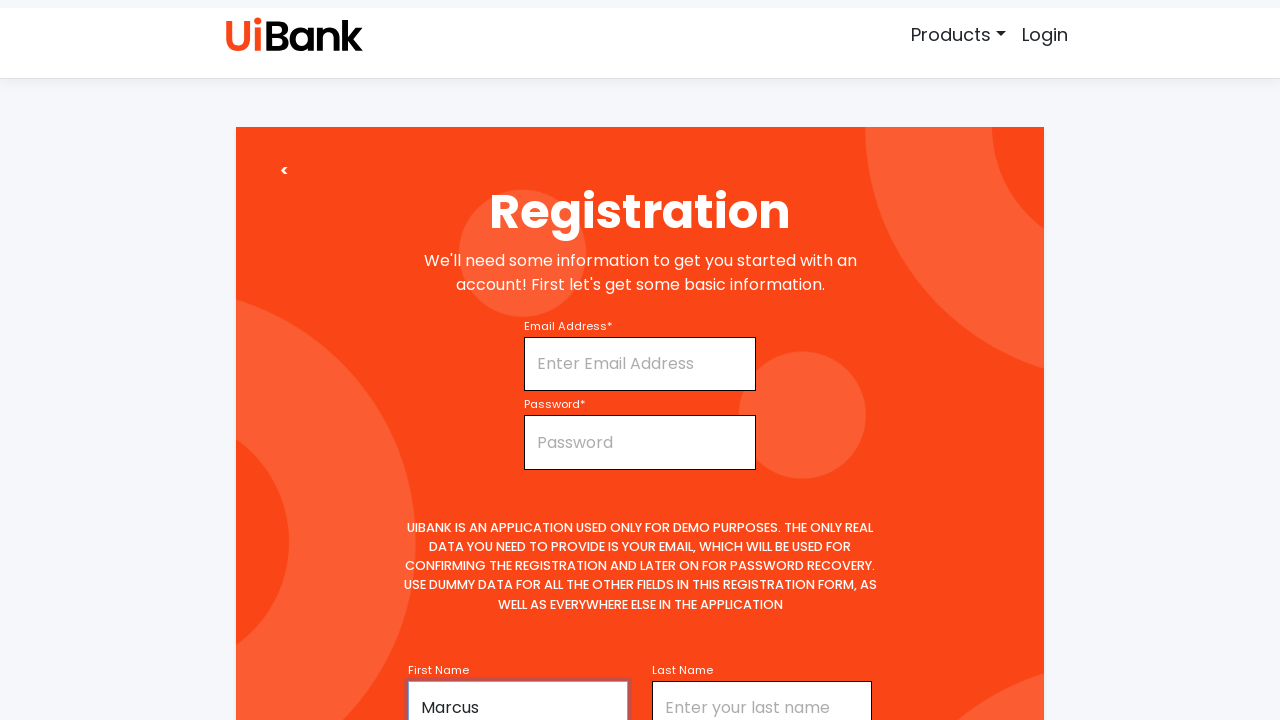

Filled last name field with 'Wellington' on #lastName
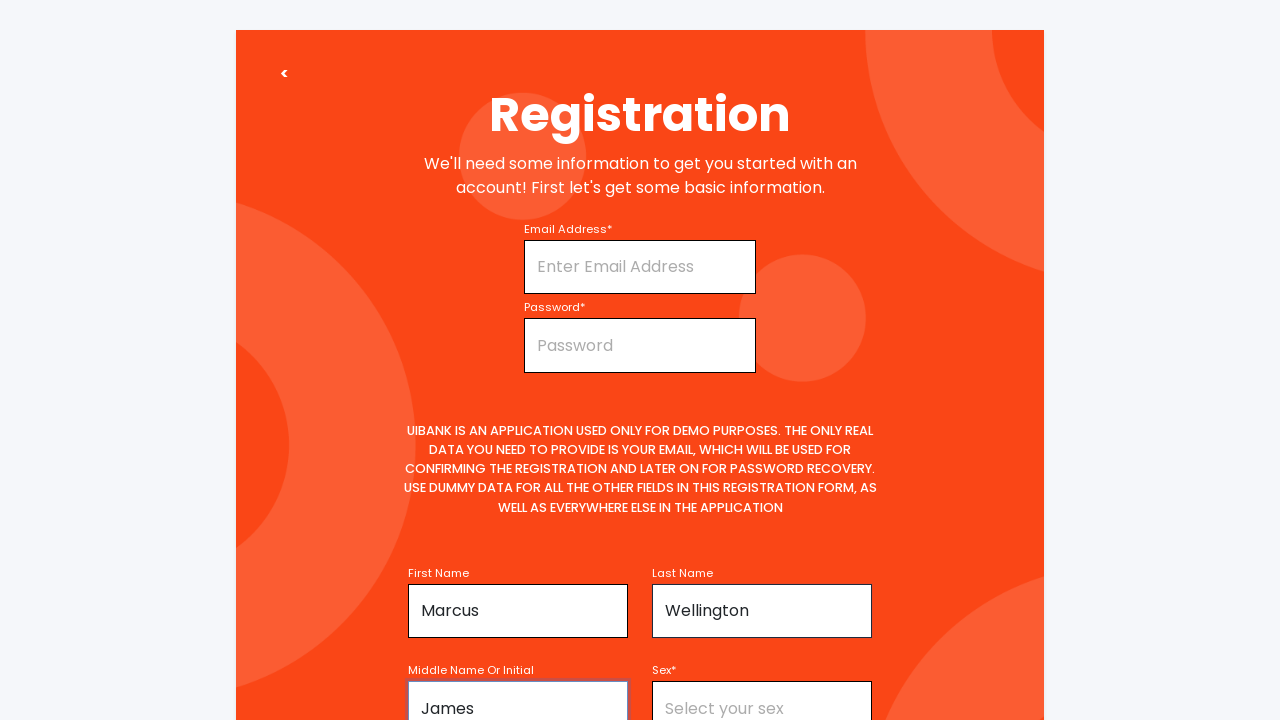

Selected 'Male' from sex dropdown on #sex
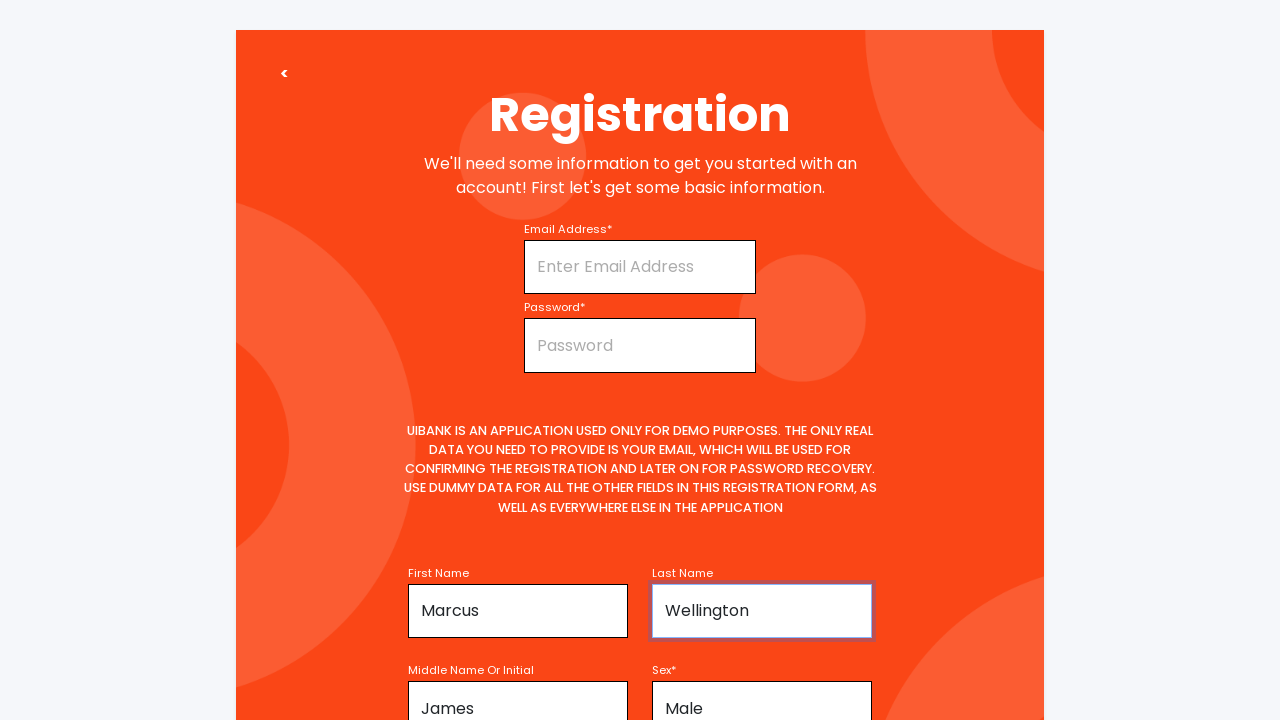

Selected 'Full-time' from employment status dropdown on #employmentStatus
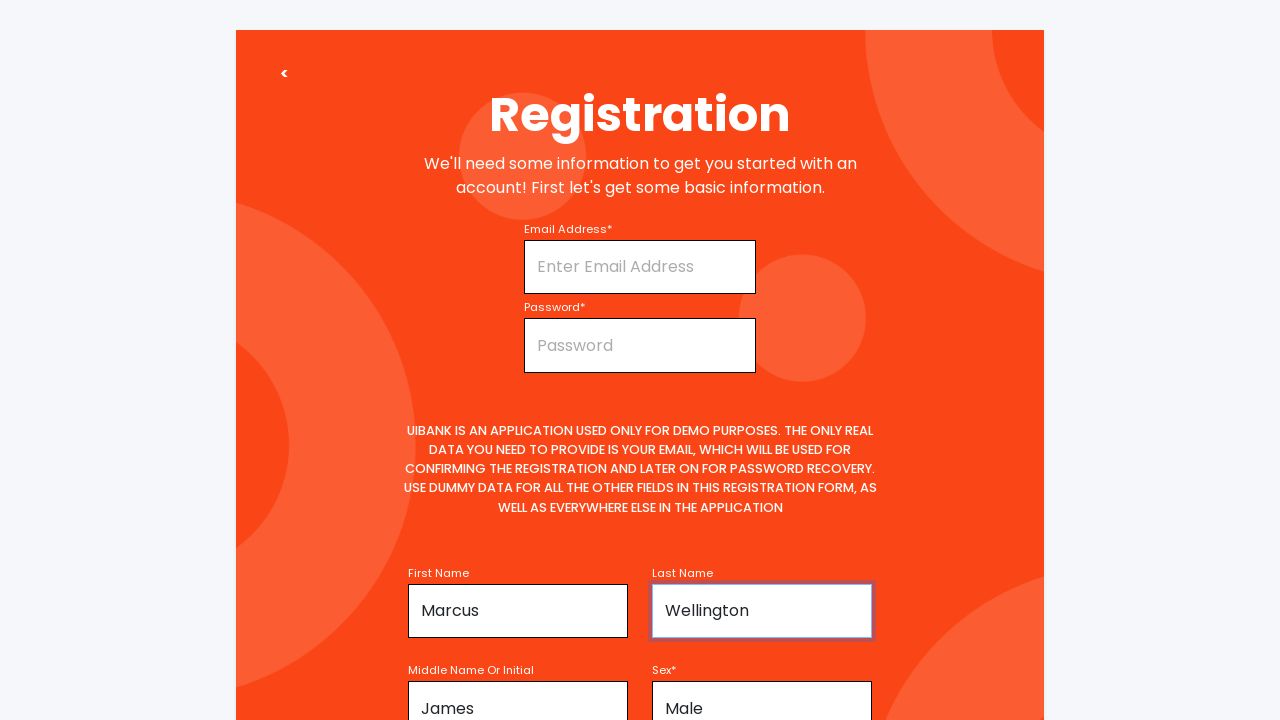

Filled date of birth field with '05/15/1992' on #age
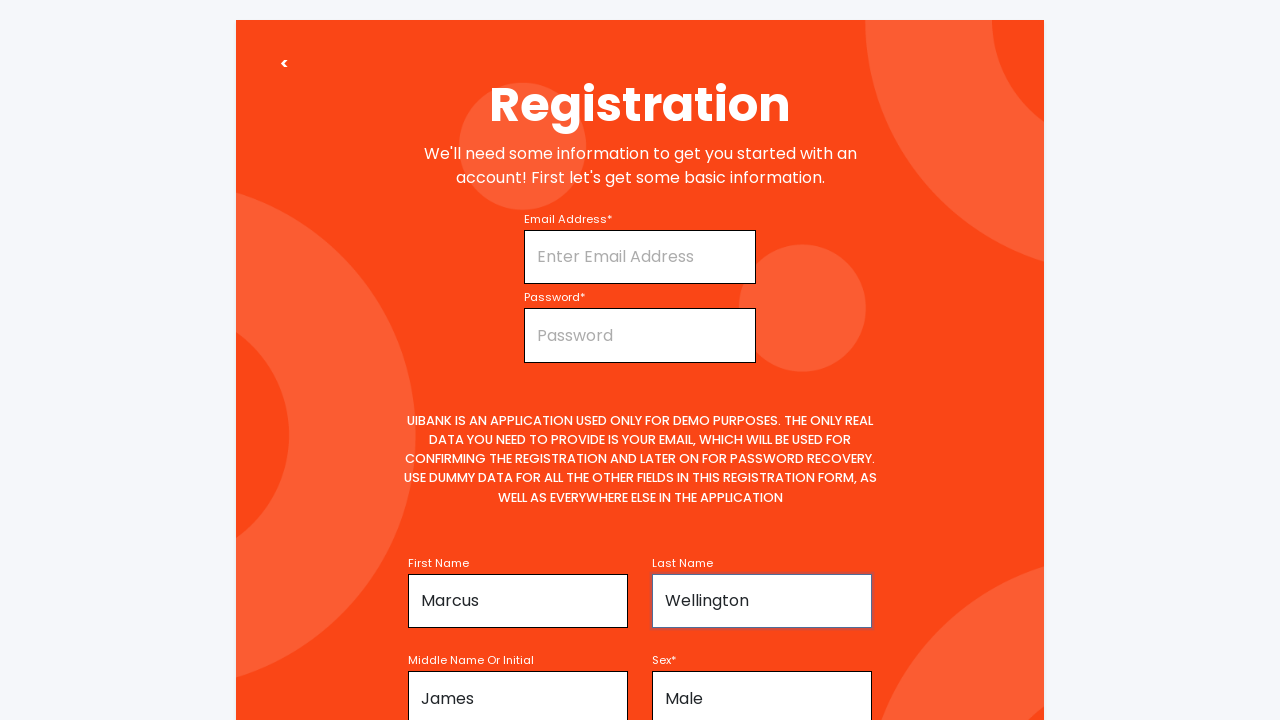

Selected 'Single' from marital status dropdown on #maritalStatus
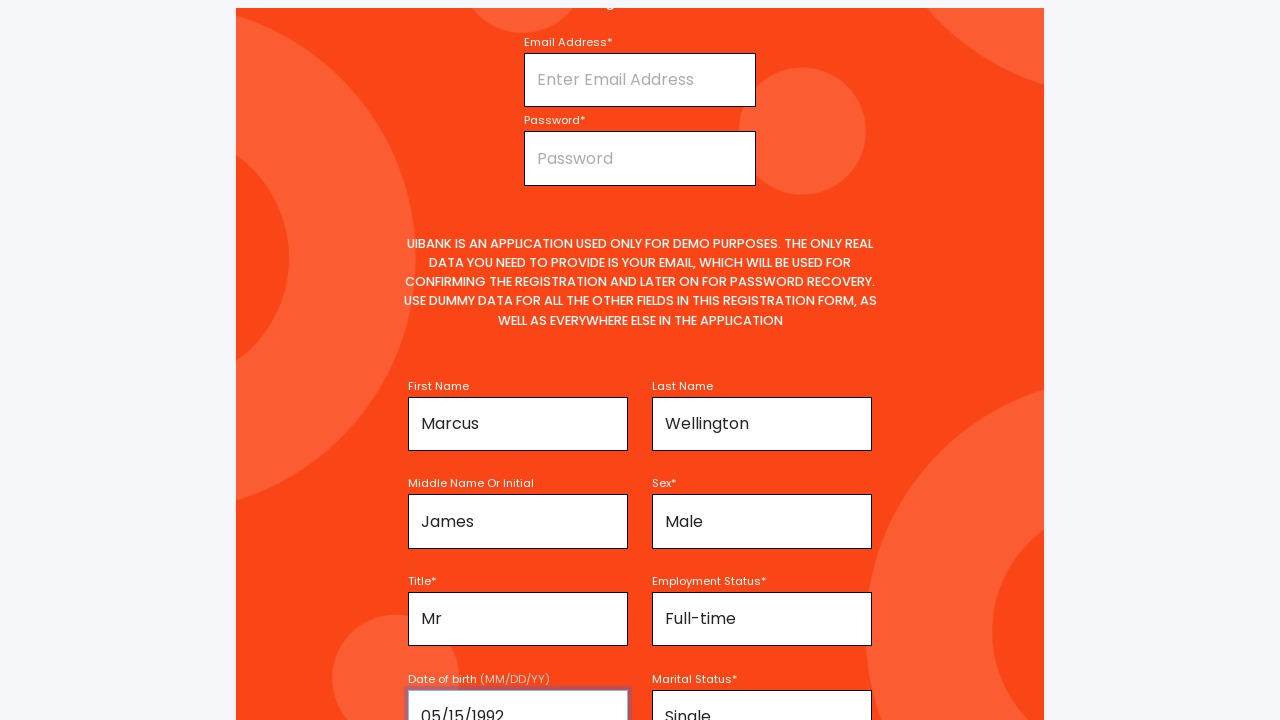

Filled number of dependents field with '1' on #numberOfDependents
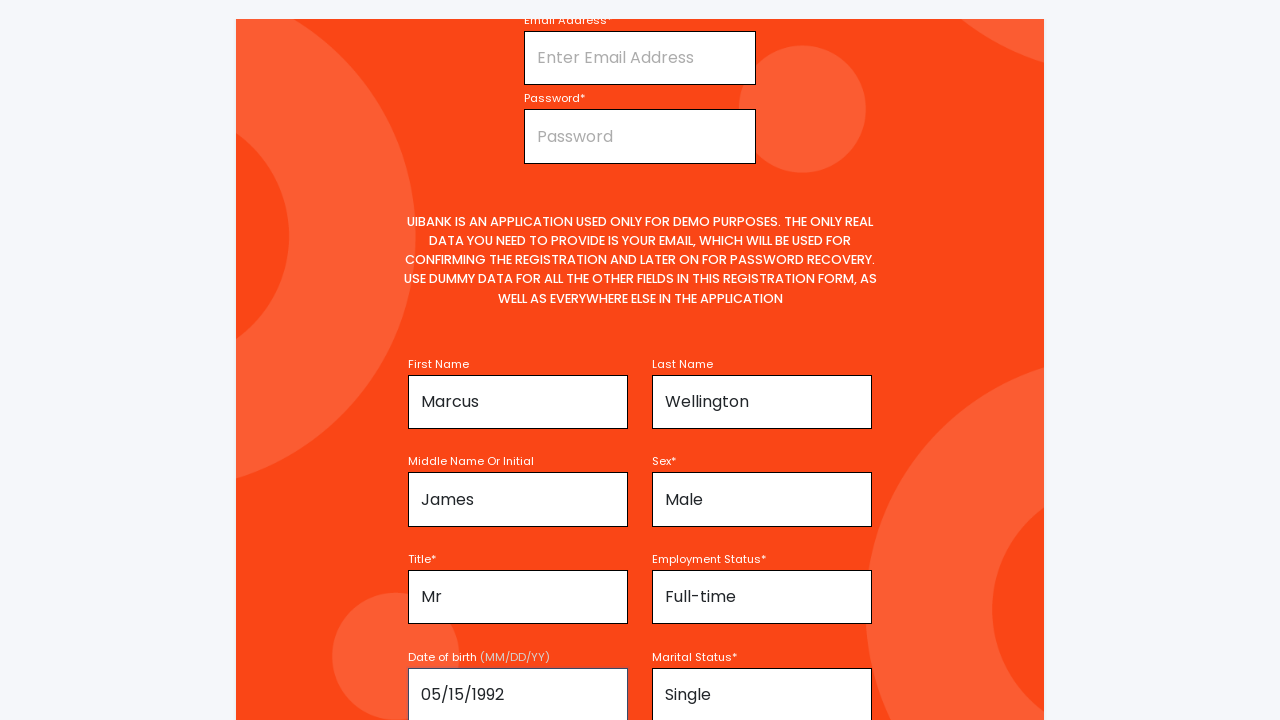

Filled username field with 'MarcusWellington92' on #username
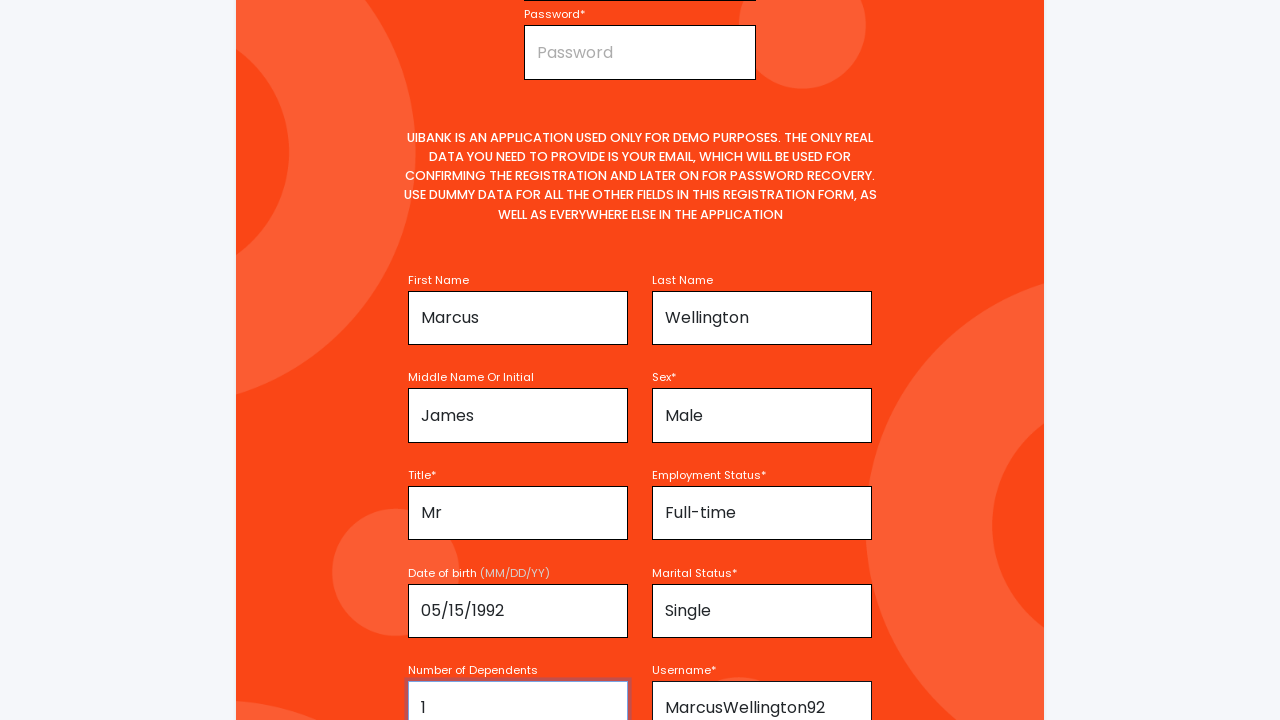

Filled email field with 'marcus.wellington92@example.com' on #email
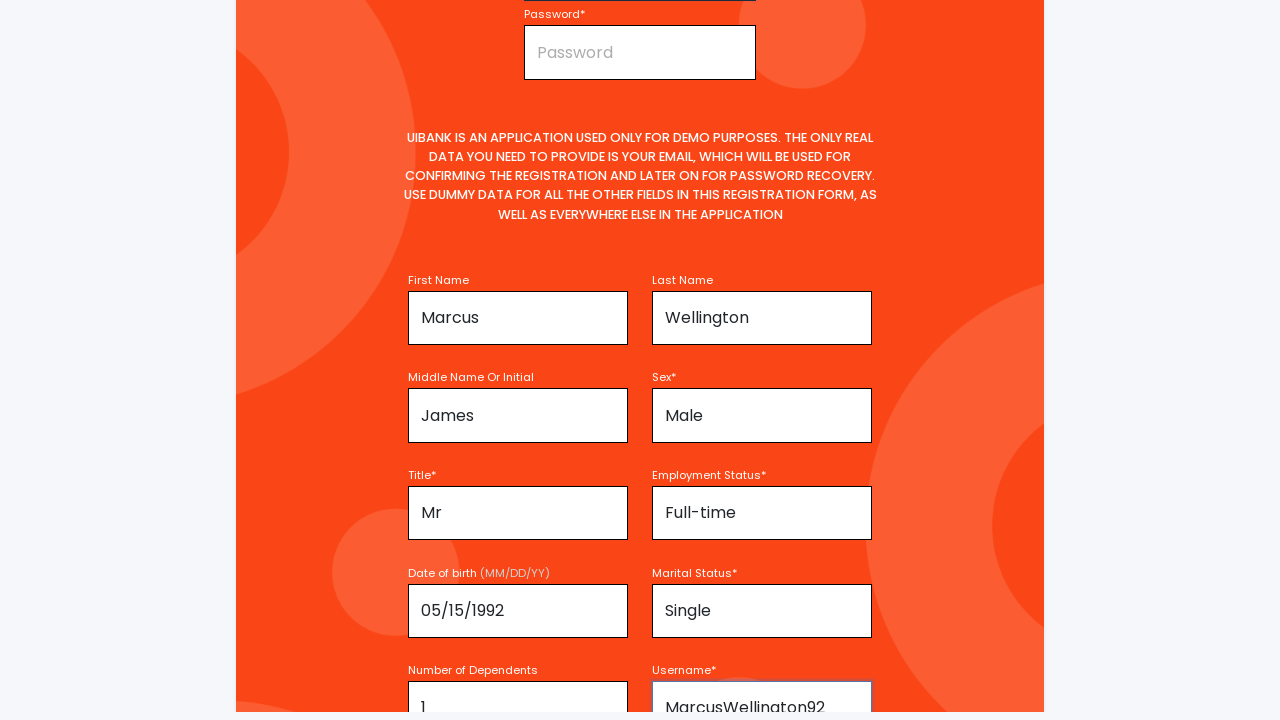

Filled password field with 'SecurePass123' on #password
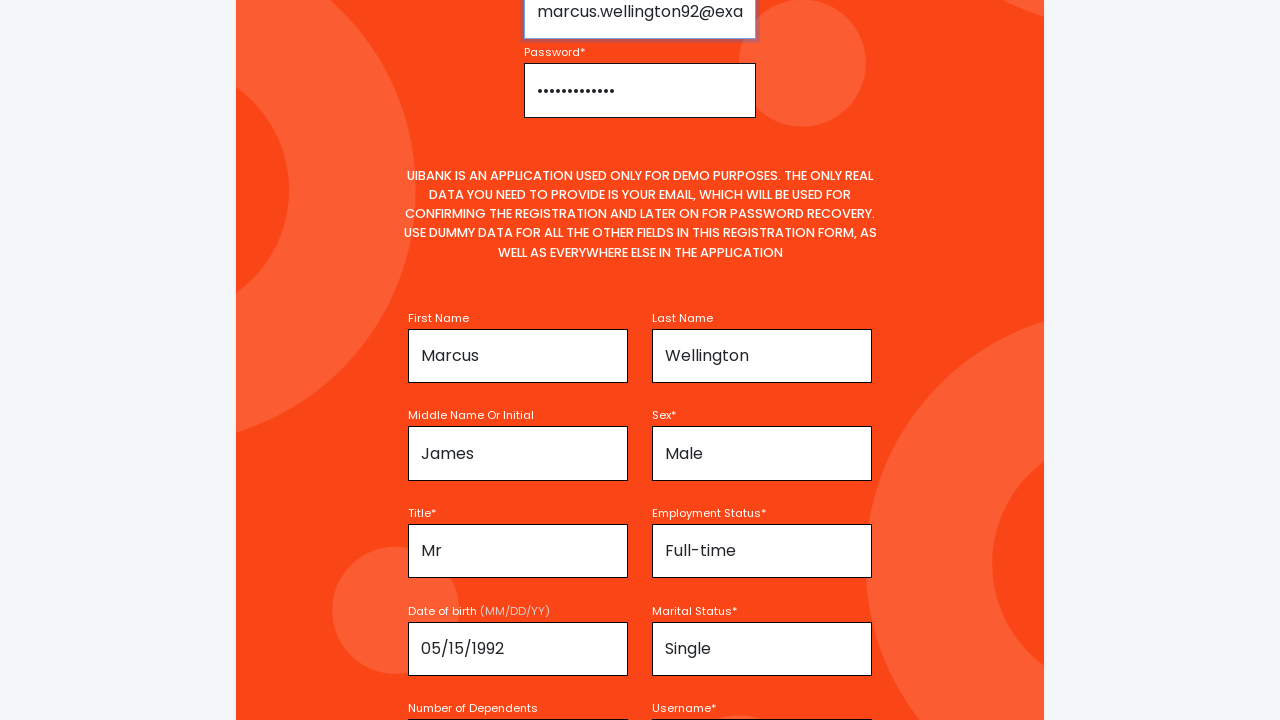

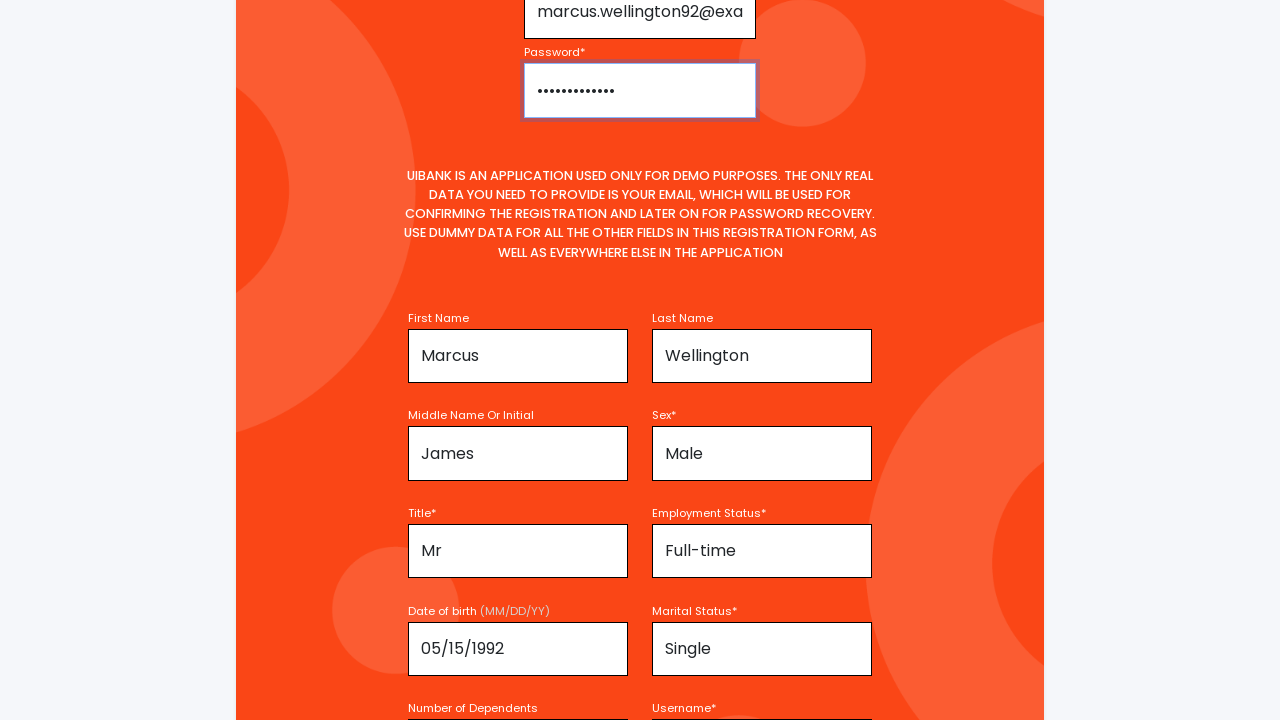